Tests HTML5 form validation messages by submitting form with empty and invalid fields to verify browser's built-in validation

Starting URL: https://automationfc.github.io/html5/index.html

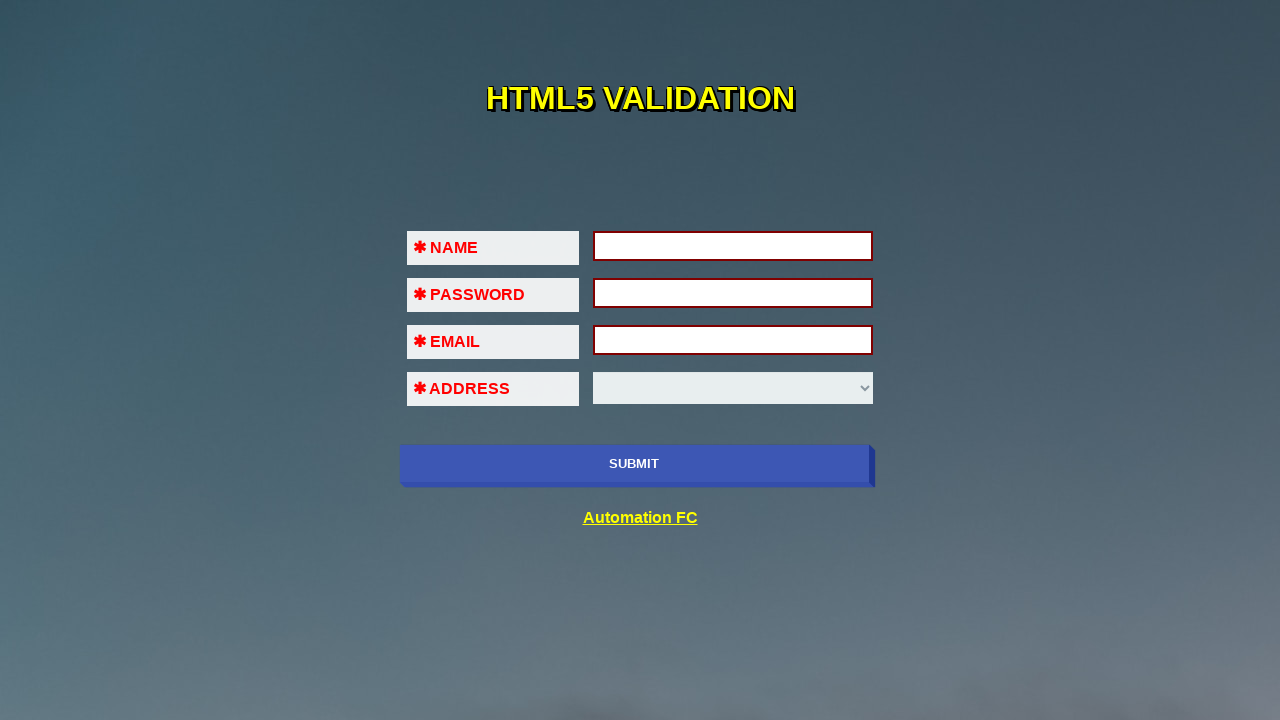

Clicked submit button to trigger validation on name field at (634, 464) on xpath=//input[@name='submit-btn']
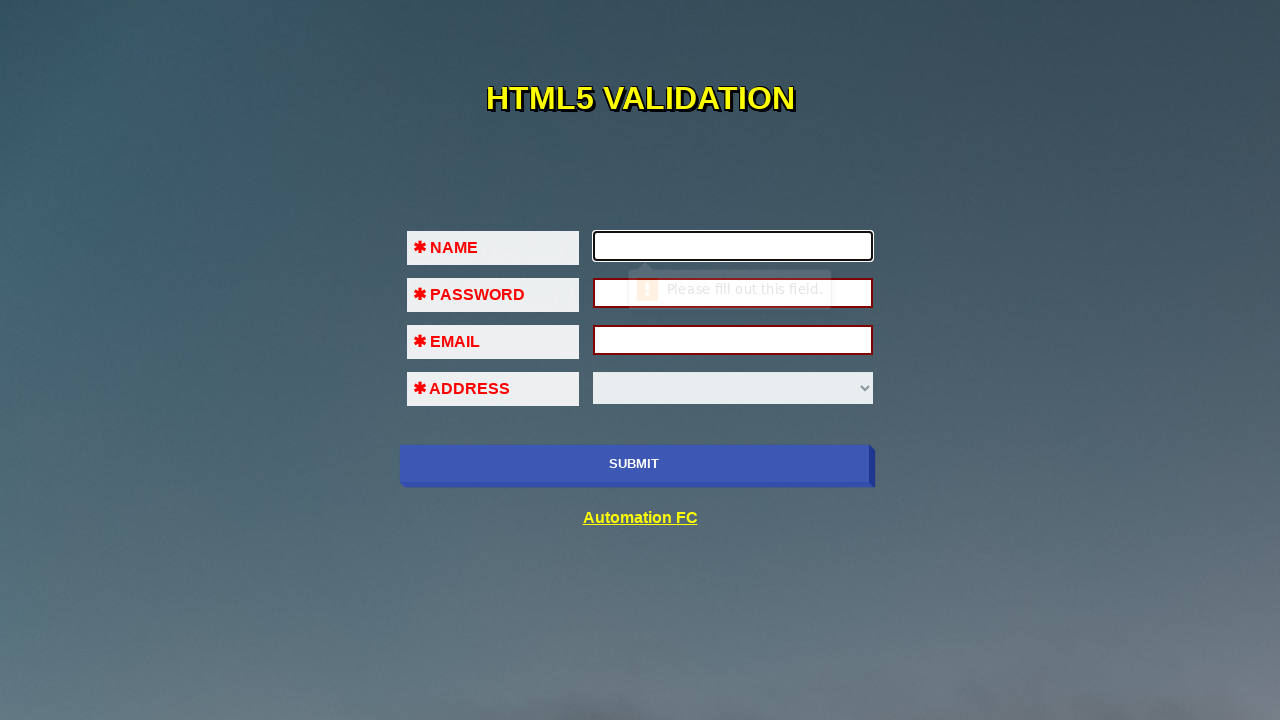

Filled name field with 'Jan Kane' on //input[@id='fname']
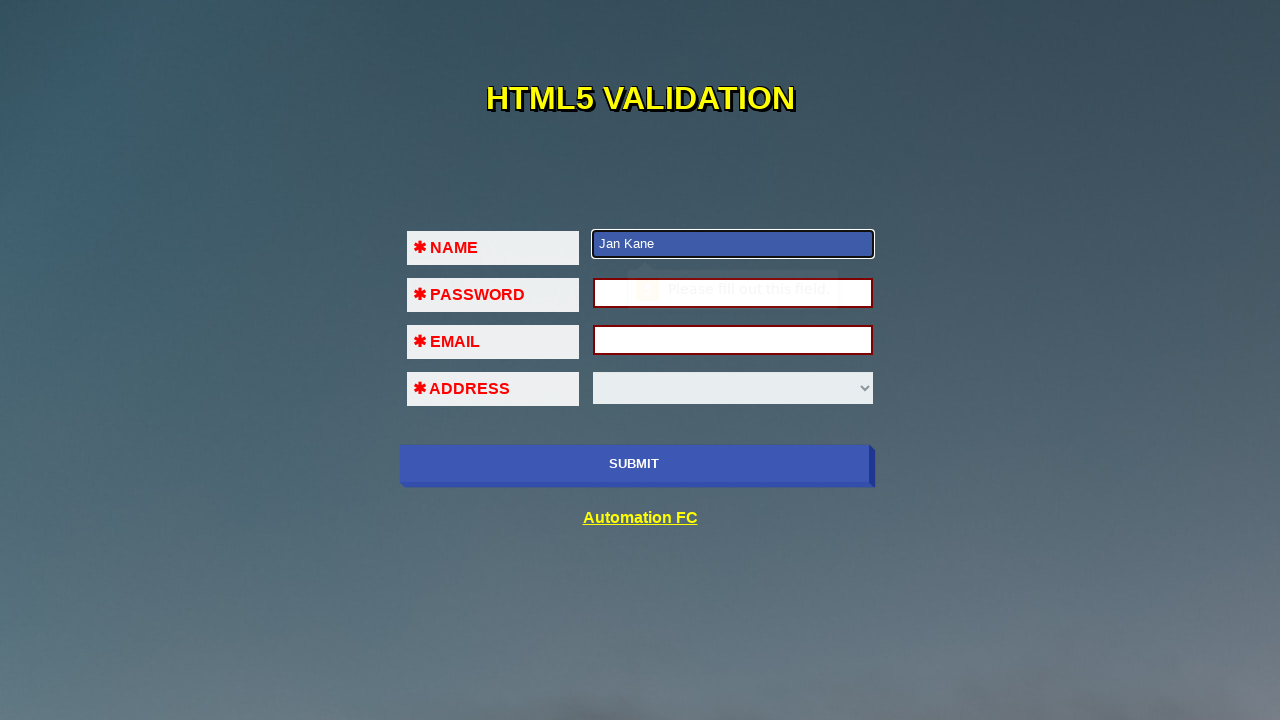

Clicked submit button to trigger validation on password field at (634, 464) on xpath=//input[@name='submit-btn']
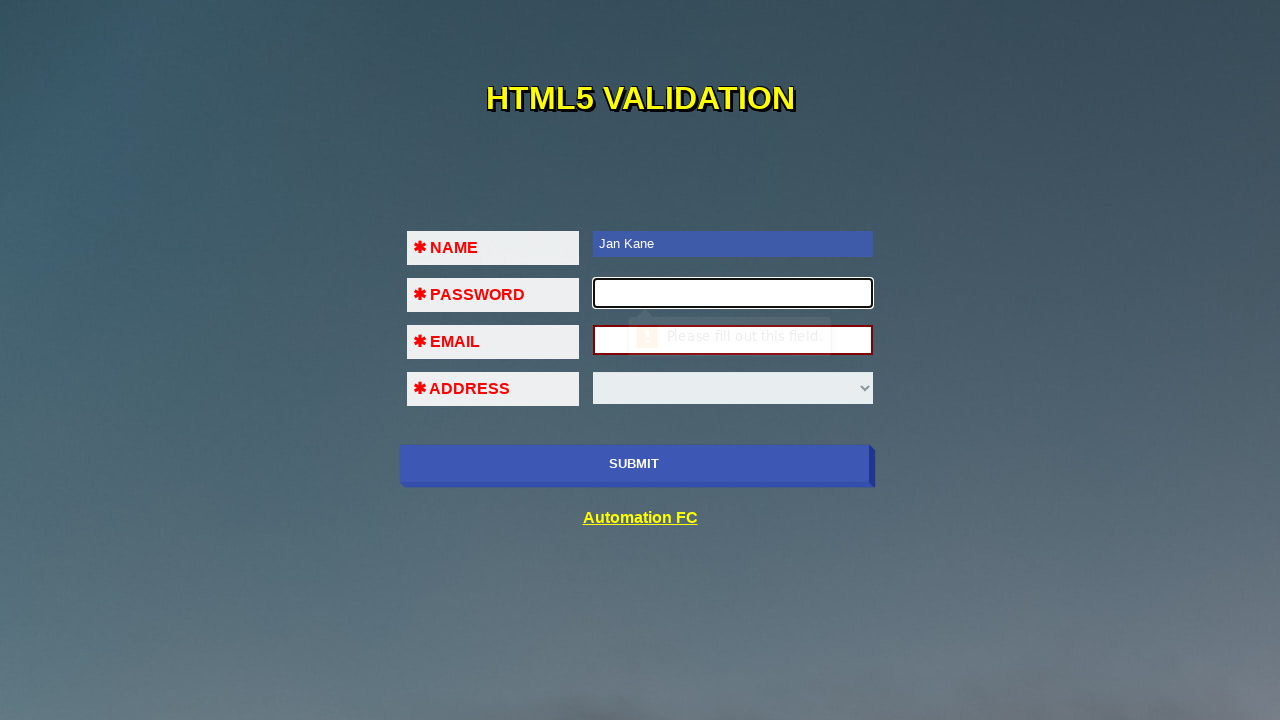

Filled password field with '12345678' on //input[@id='pass']
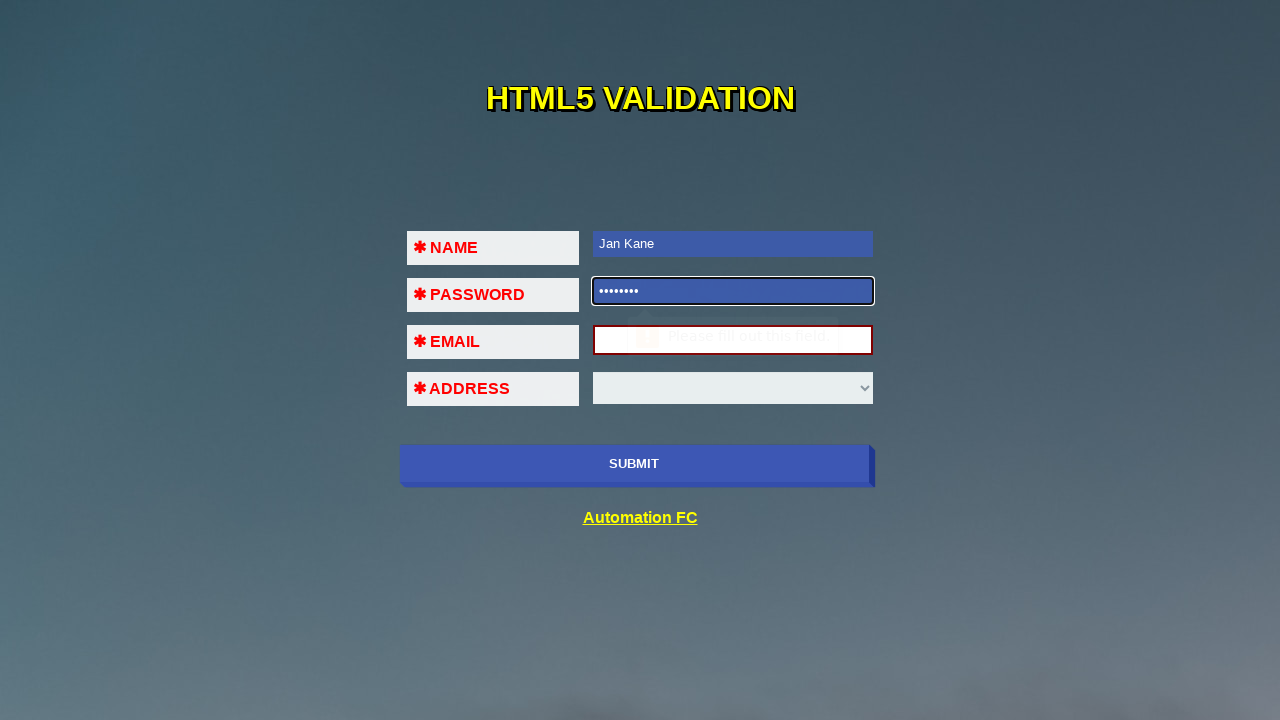

Clicked submit button to trigger validation on email field at (634, 464) on xpath=//input[@name='submit-btn']
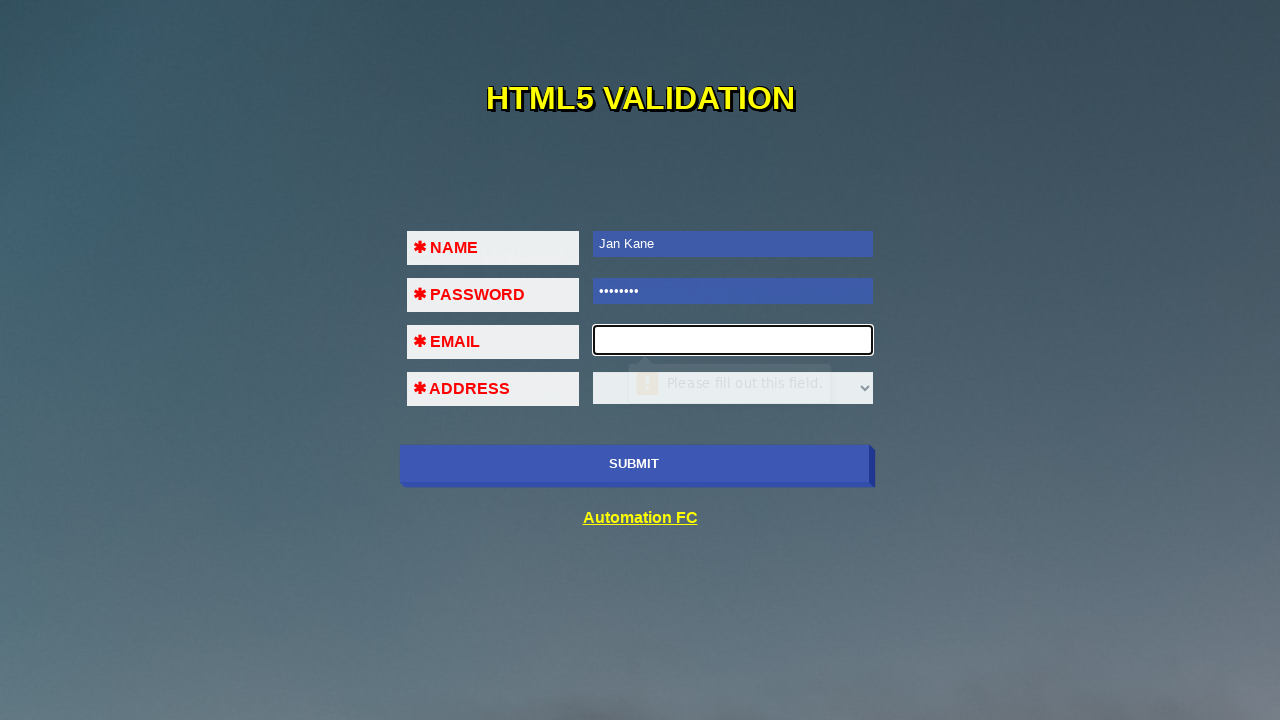

Filled email field with invalid format '123!@#$' on //input[@id='em']
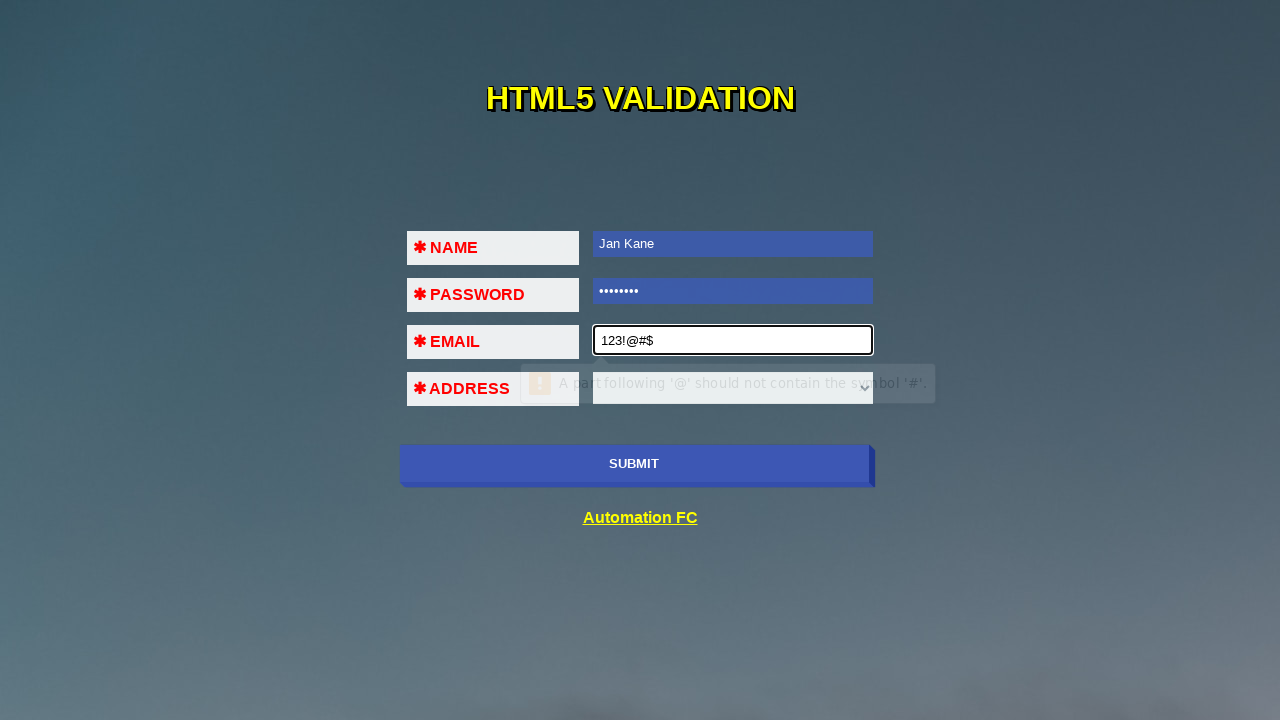

Clicked submit button to validate invalid email format at (634, 464) on xpath=//input[@name='submit-btn']
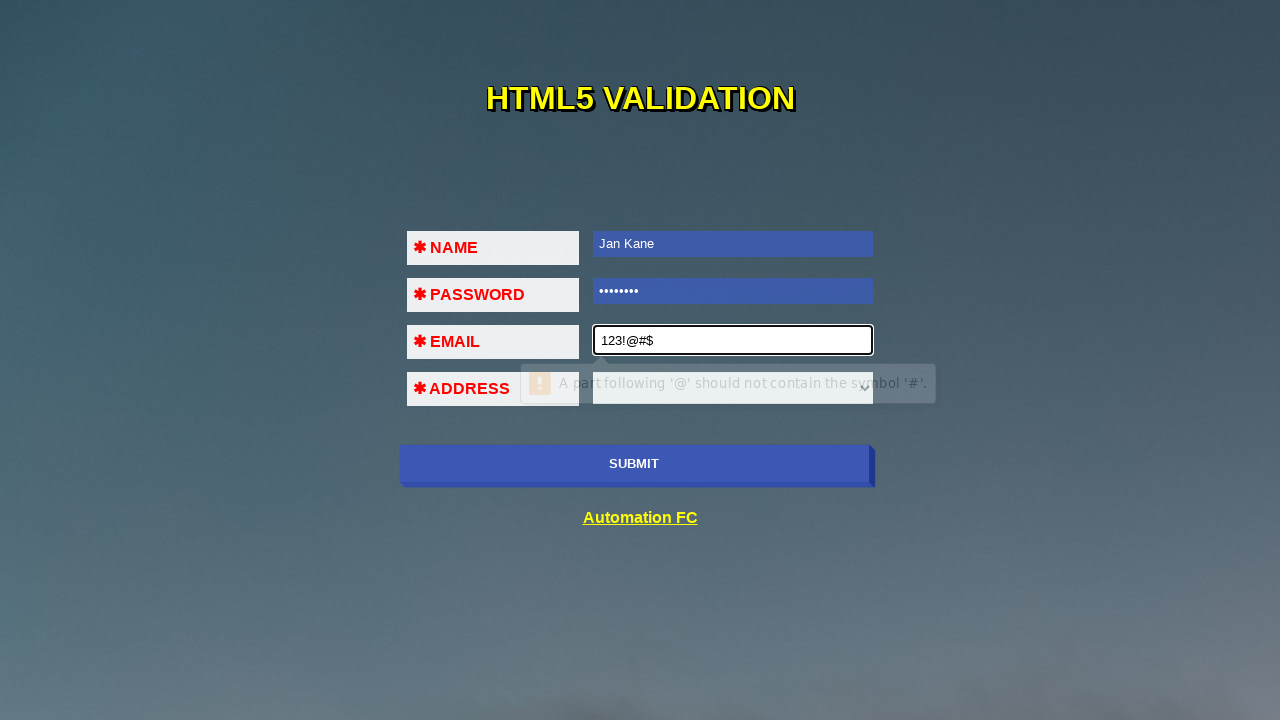

Cleared email field on //input[@id='em']
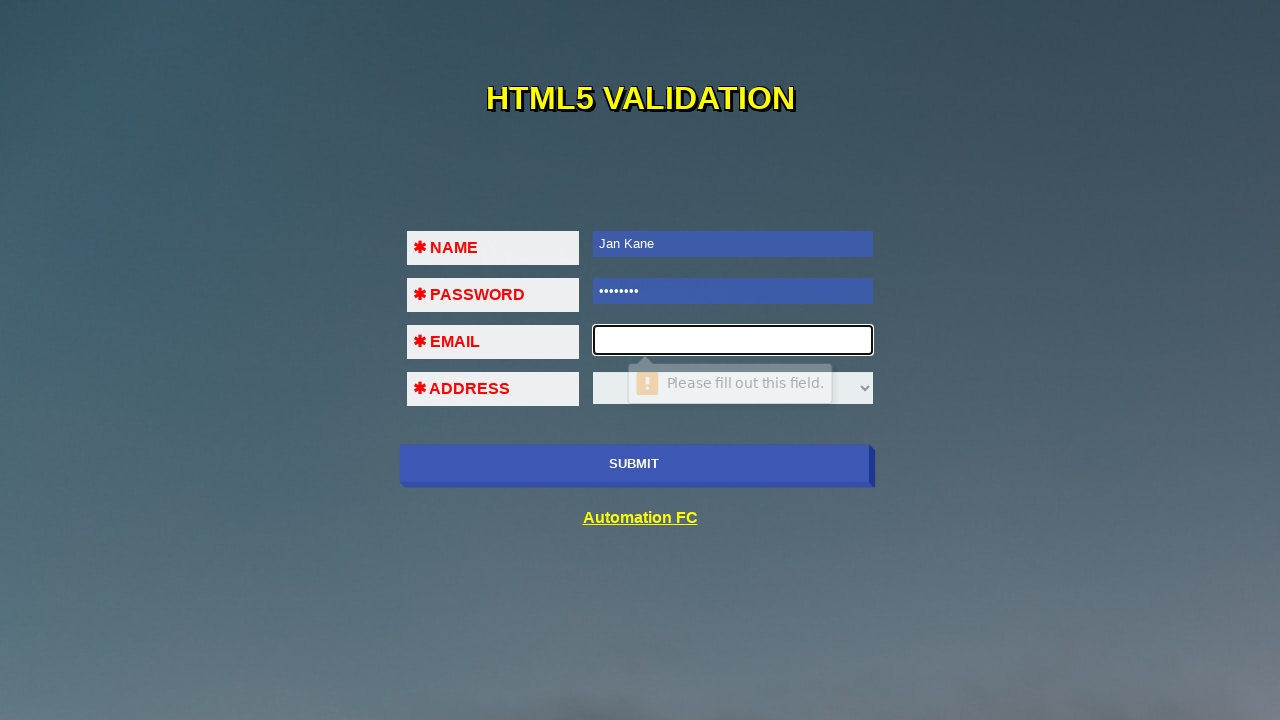

Filled email field with different invalid format '123@456' on //input[@id='em']
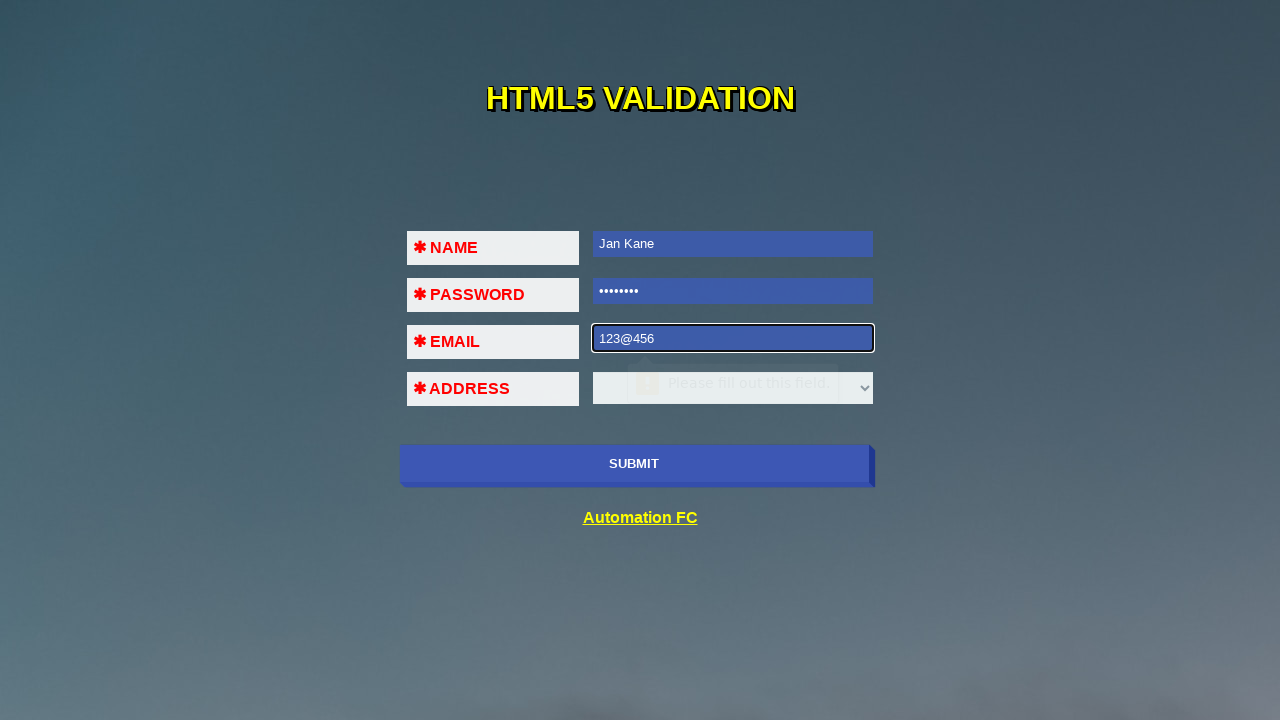

Clicked submit button to validate email format '123@456' at (634, 464) on xpath=//input[@name='submit-btn']
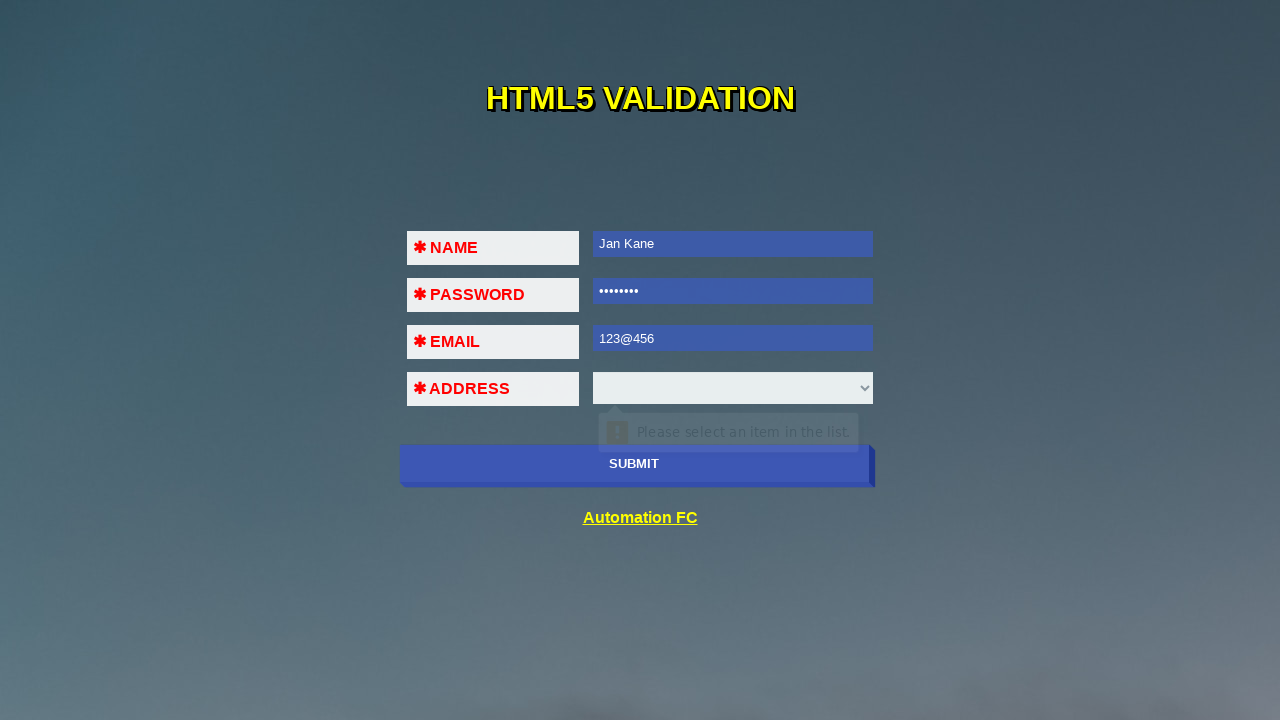

Cleared email field on //input[@id='em']
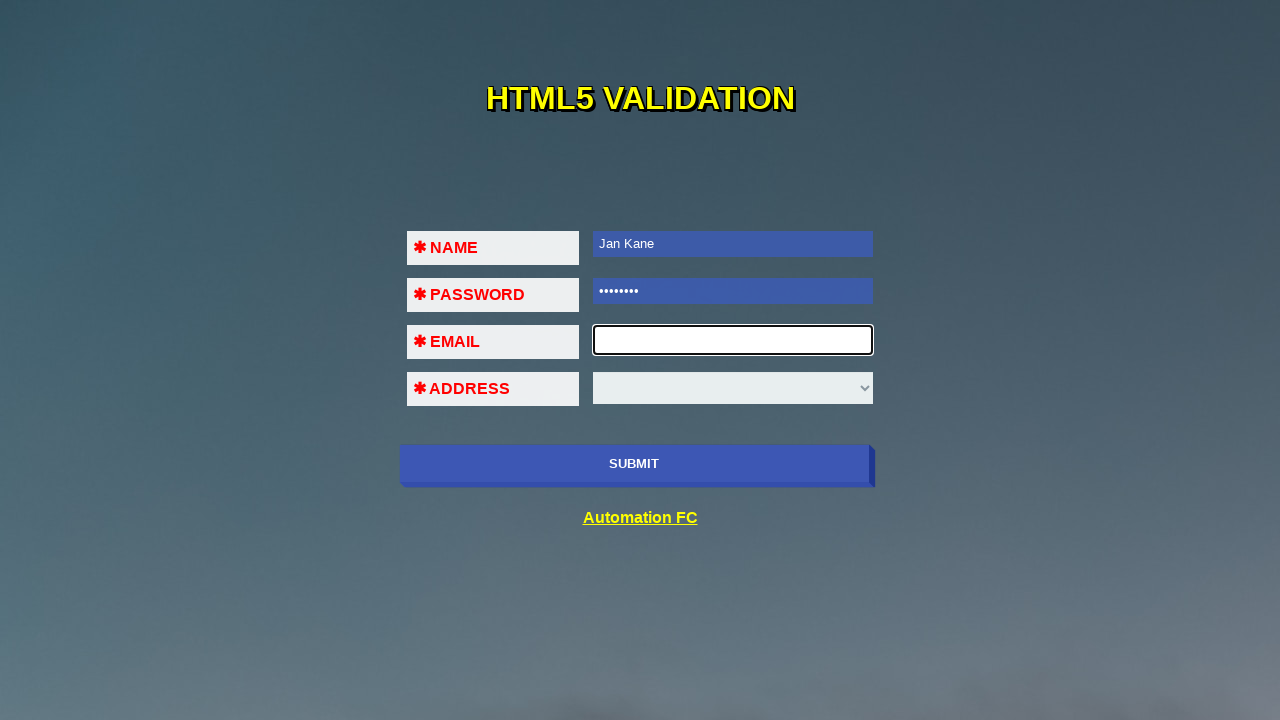

Filled email field with valid email 'testuser2024@gmail.net' on //input[@id='em']
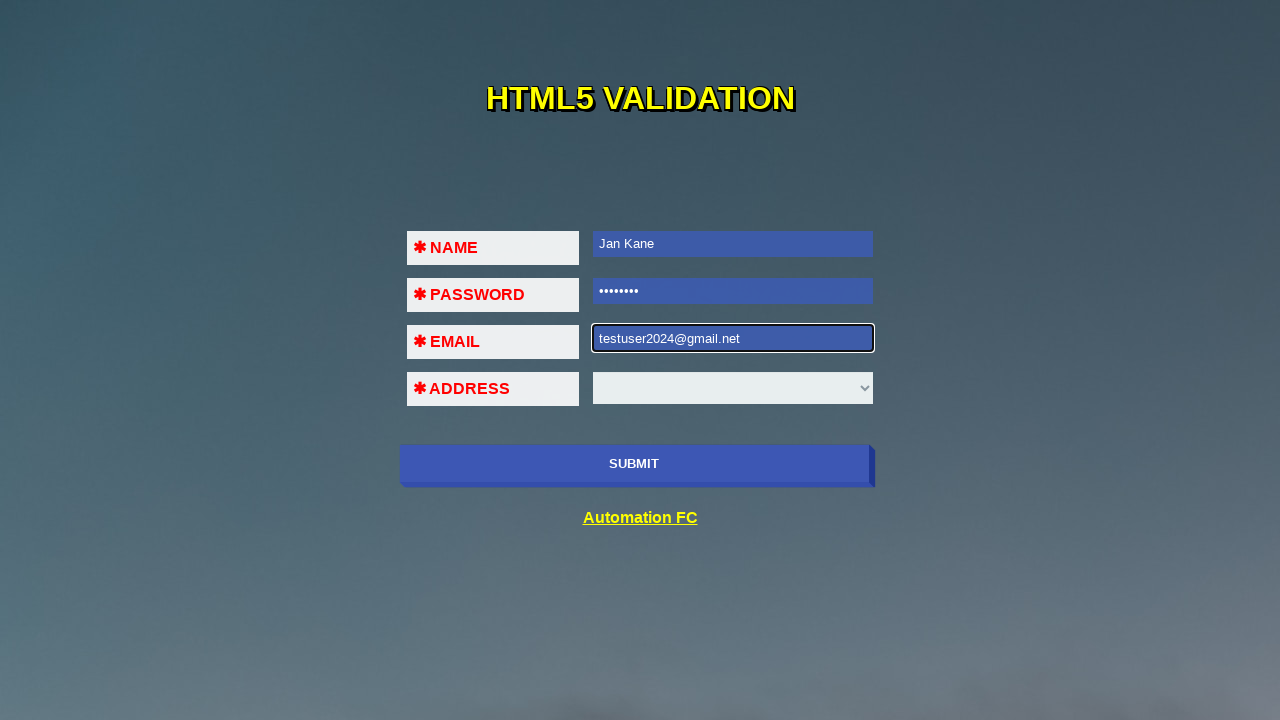

Clicked submit button to trigger validation on address dropdown at (634, 464) on xpath=//input[@name='submit-btn']
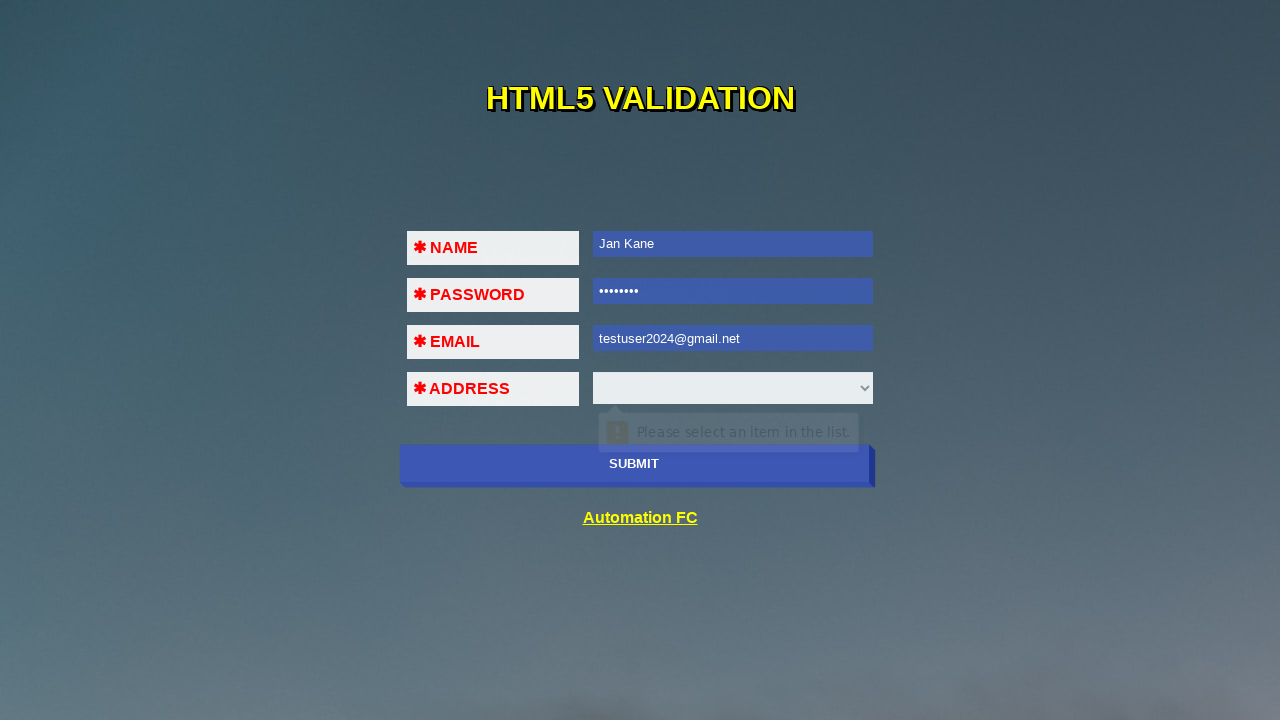

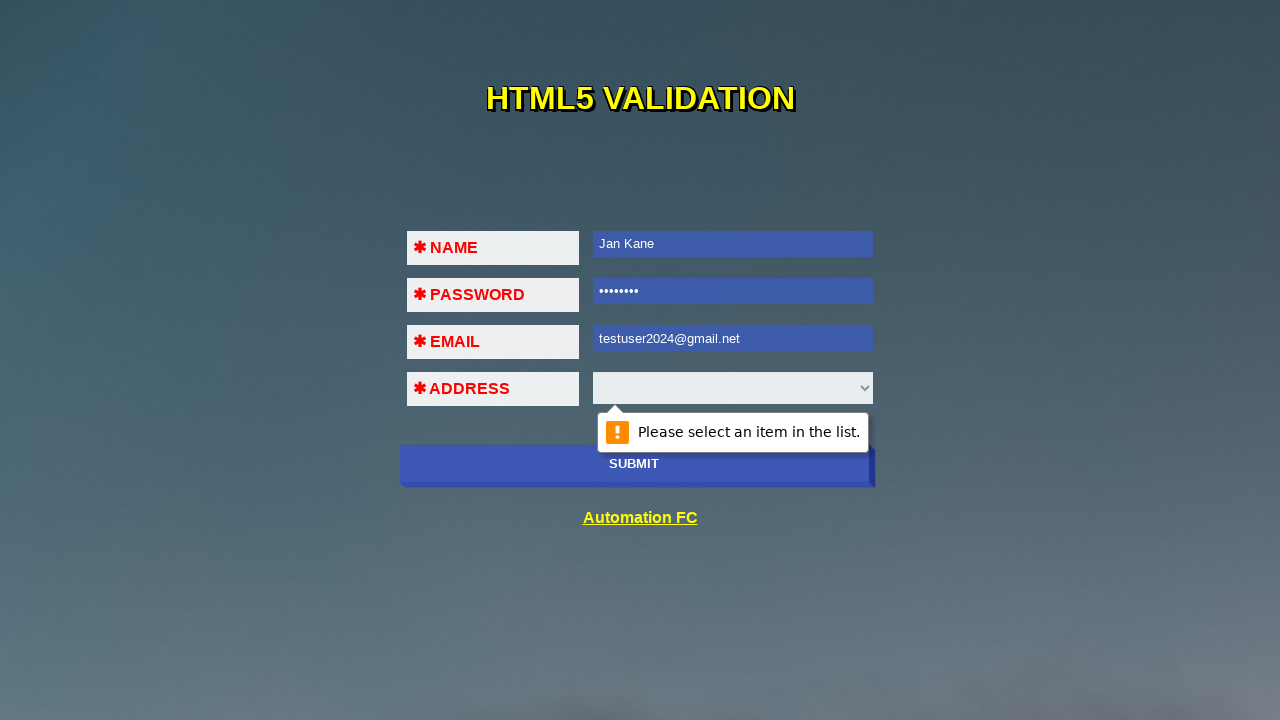